Clears an input field that contains pre-filled content

Starting URL: http://guinea-pig.webdriver.io

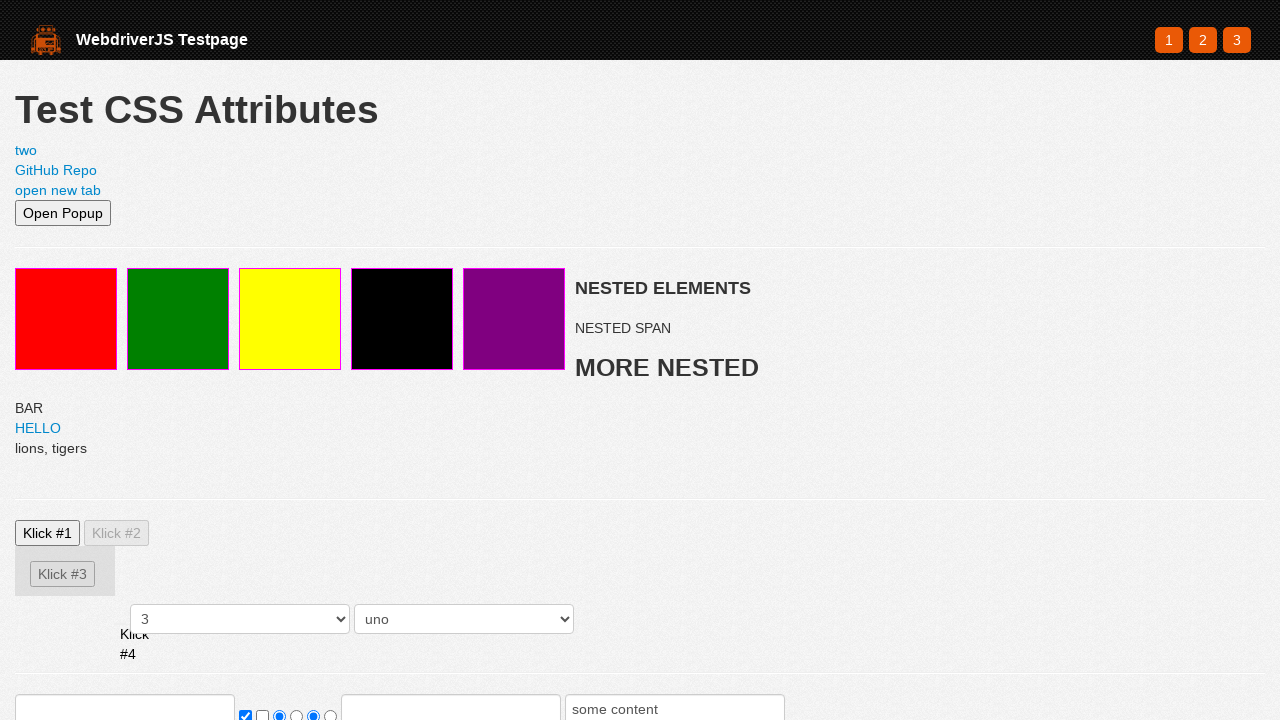

Located the first input element in the form
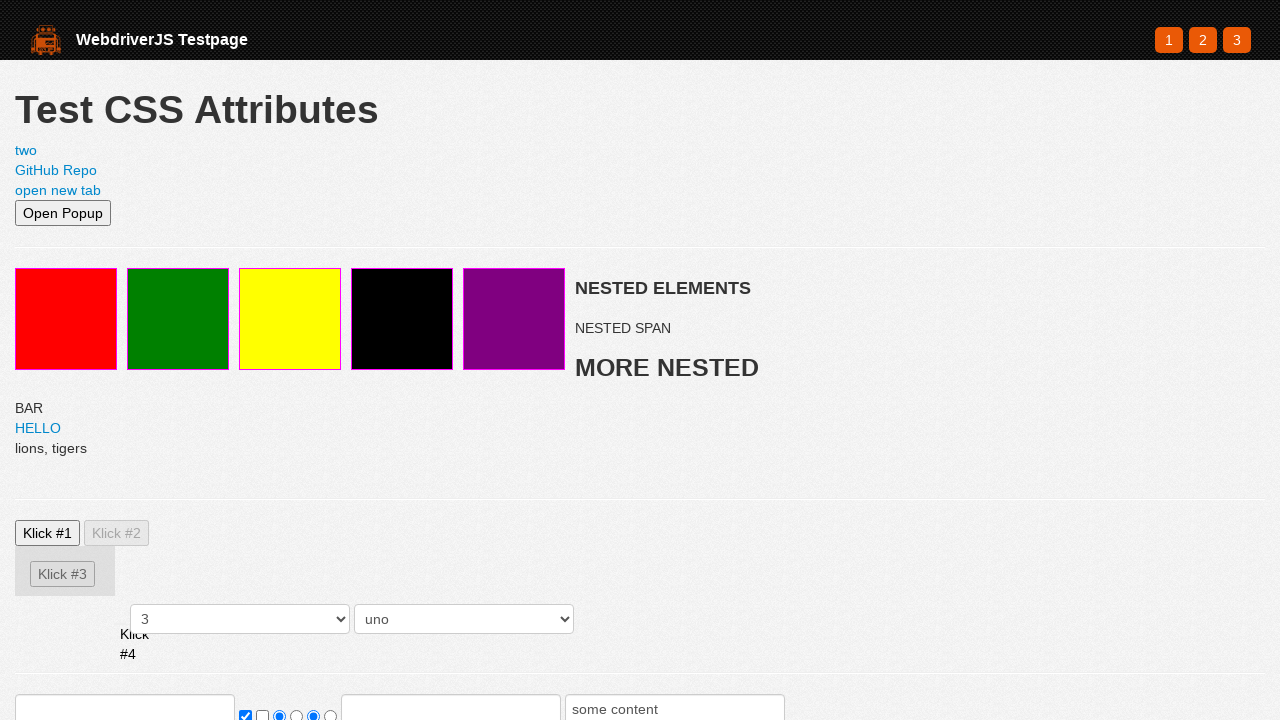

Cleared the input field containing pre-filled content on form input >> nth=0
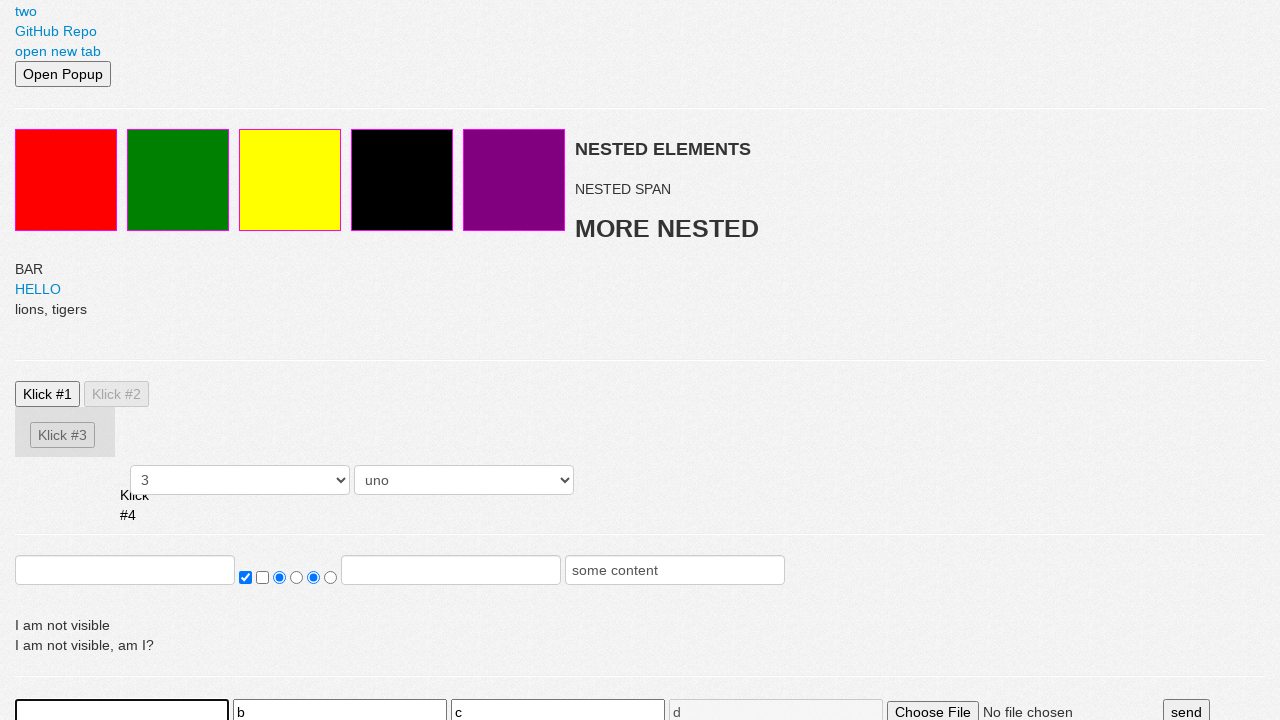

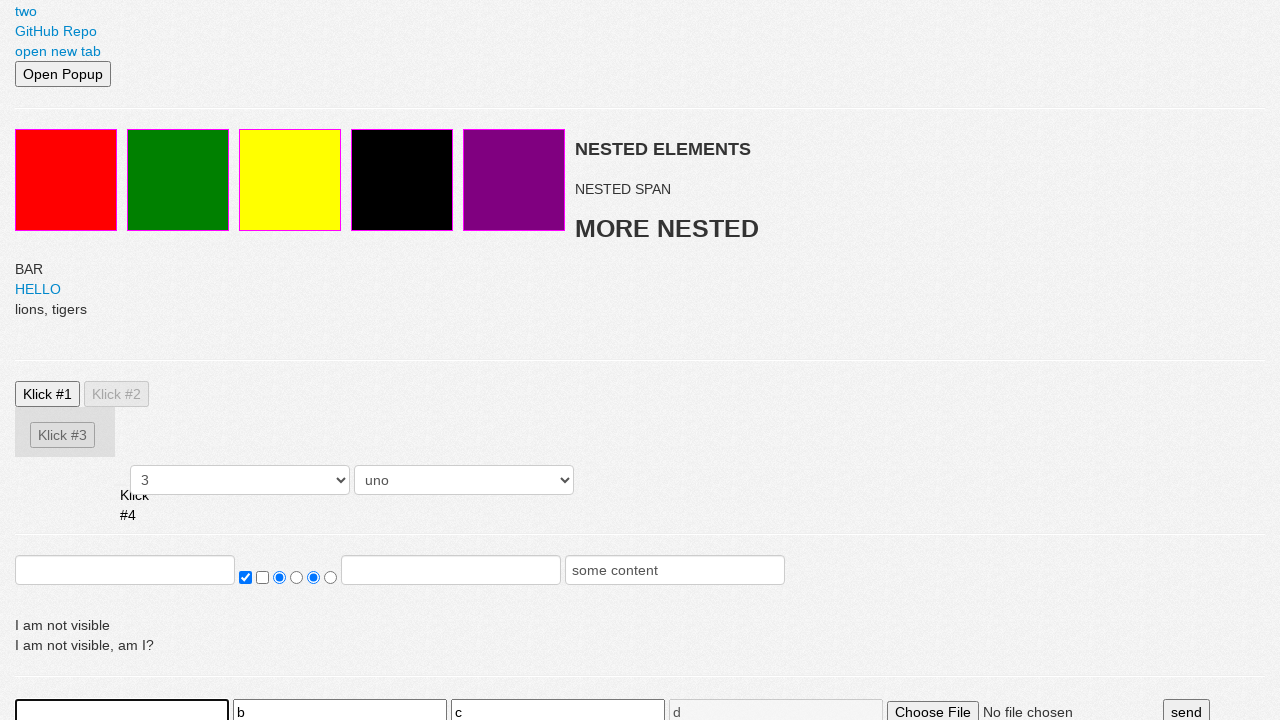